Tests modal dialog functionality by opening a small modal, reading its content, and closing it

Starting URL: https://demoqa.com/modal-dialogs

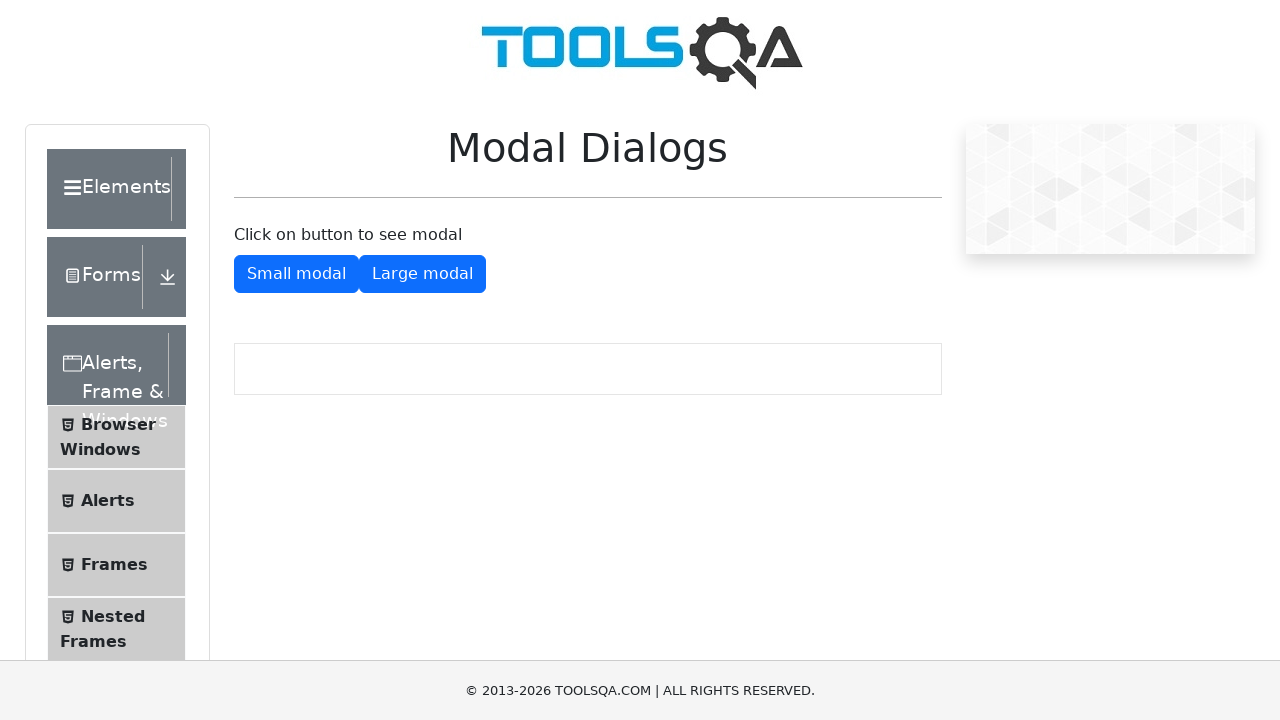

Clicked button to open small modal dialog at (296, 274) on #showSmallModal
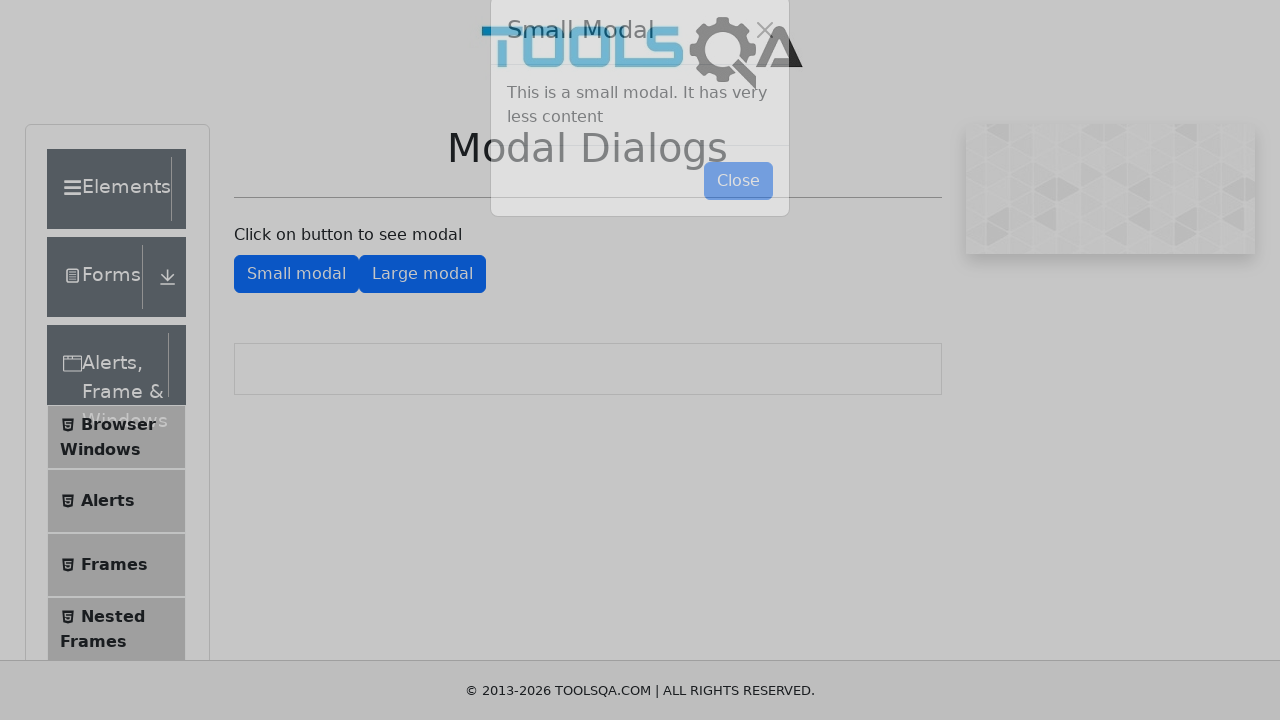

Modal dialog loaded and modal body is visible
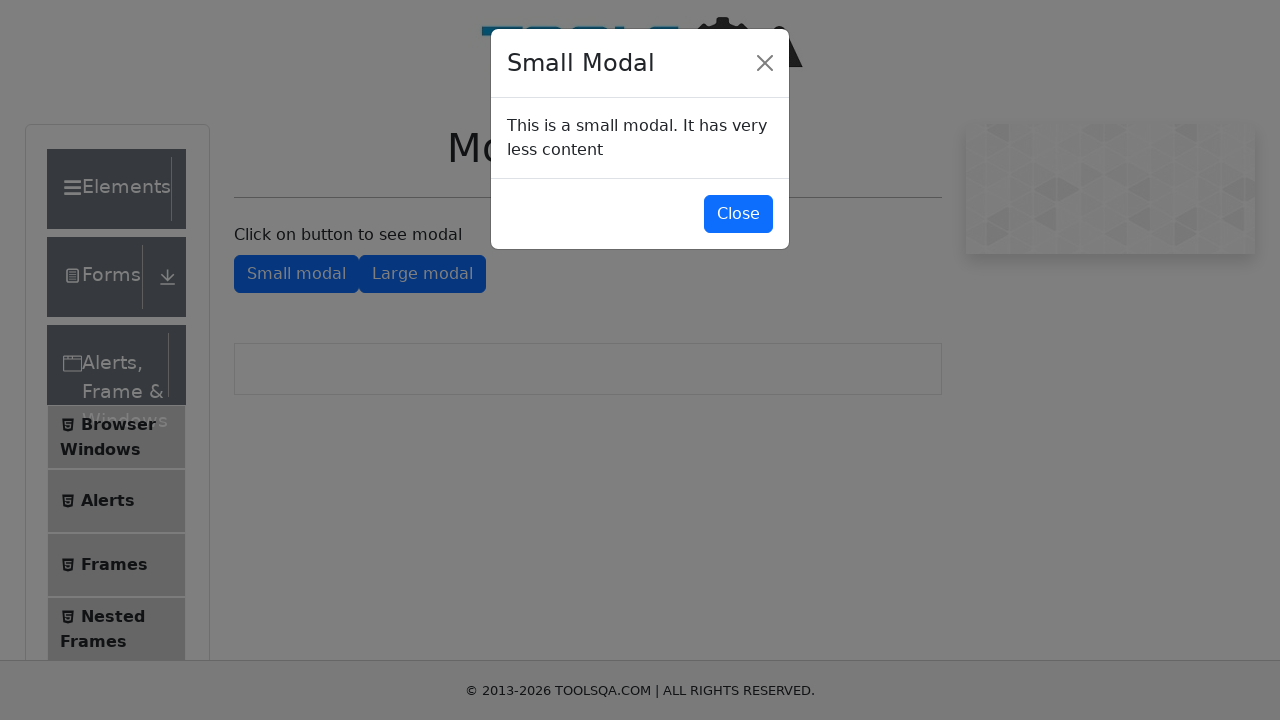

Read modal content text
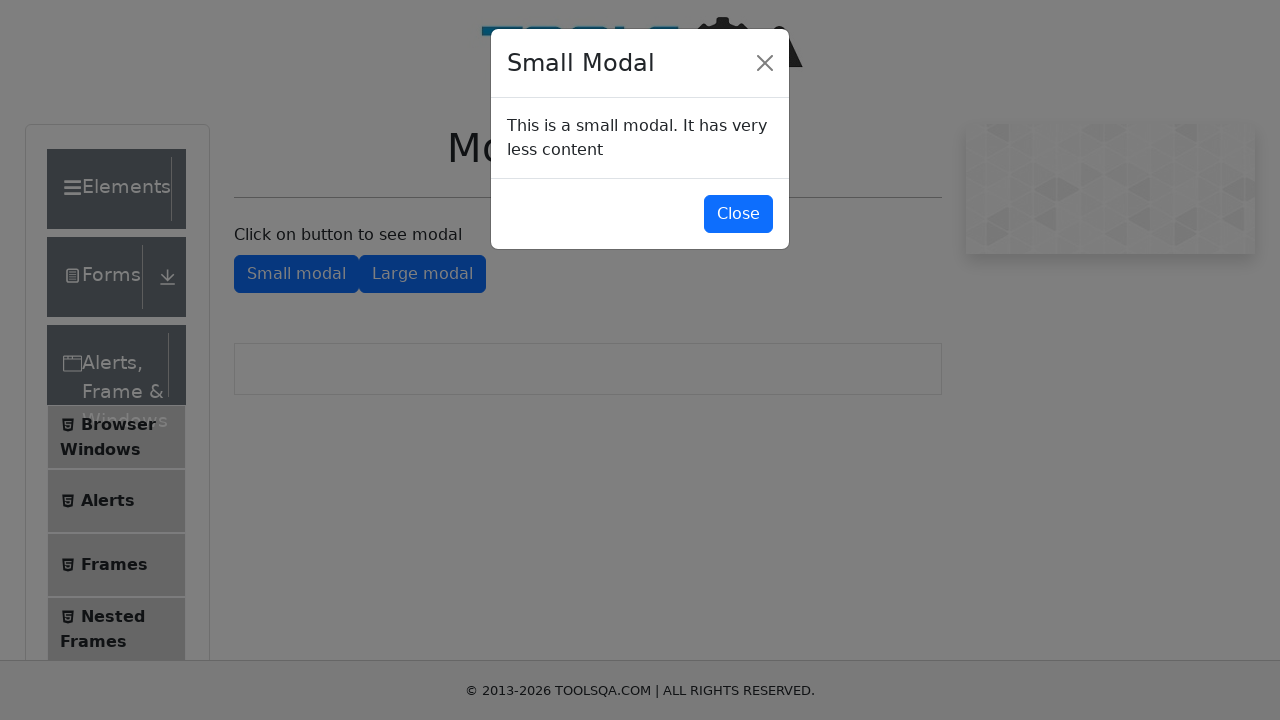

Clicked button to close modal dialog at (738, 214) on #closeSmallModal
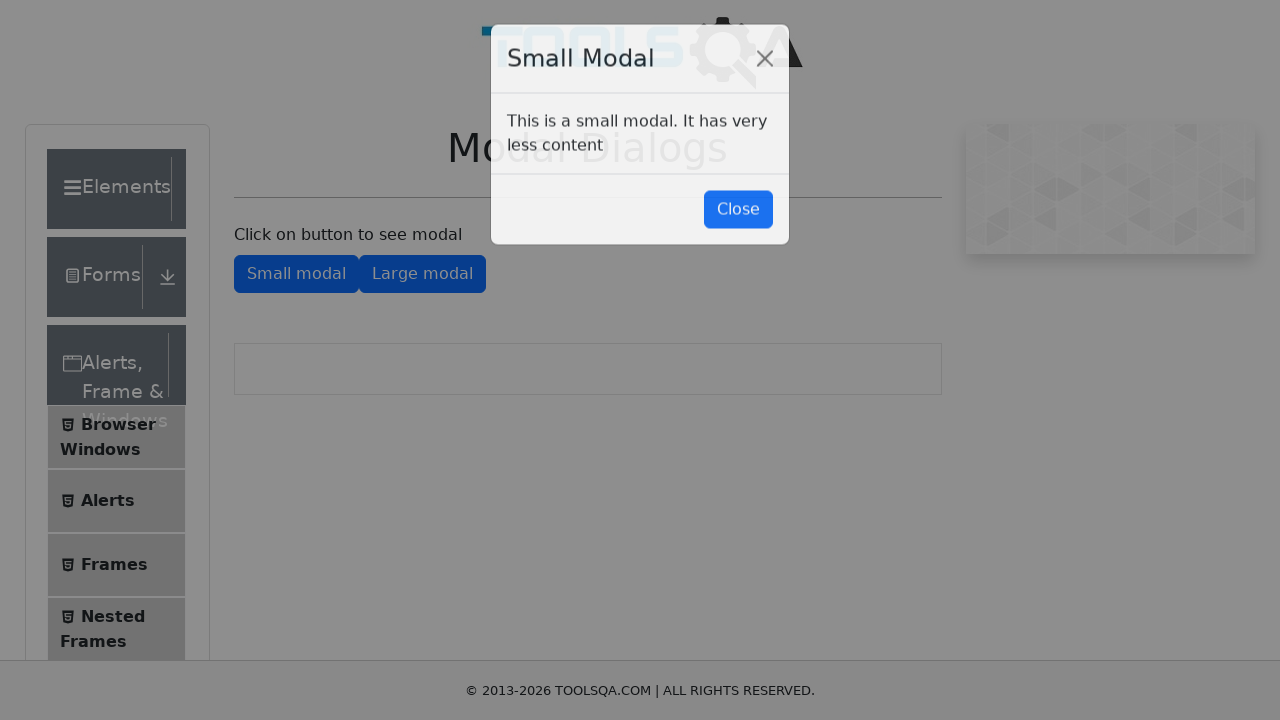

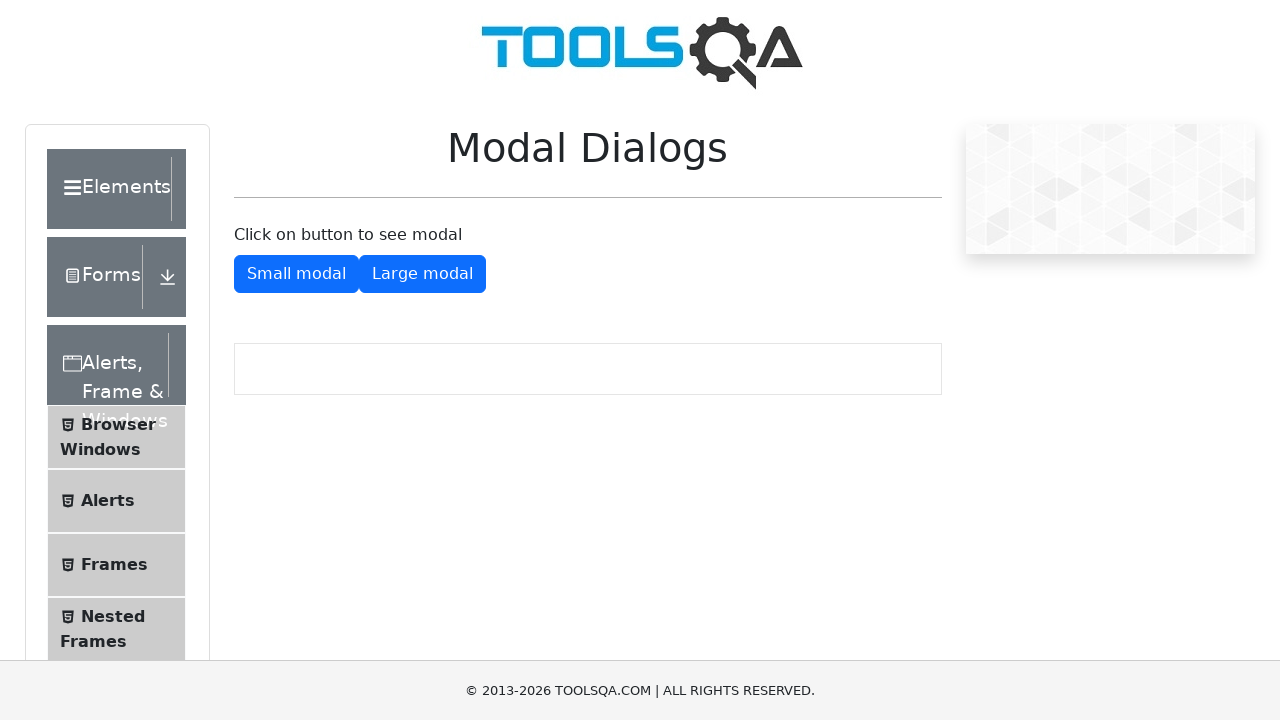